Tests multi-modal popup functionality by clicking to open a modal, closing it, and then clicking a button in the secondary modal section.

Starting URL: https://demoapps.qspiders.com/ui/modal/multiModal?sublist=1

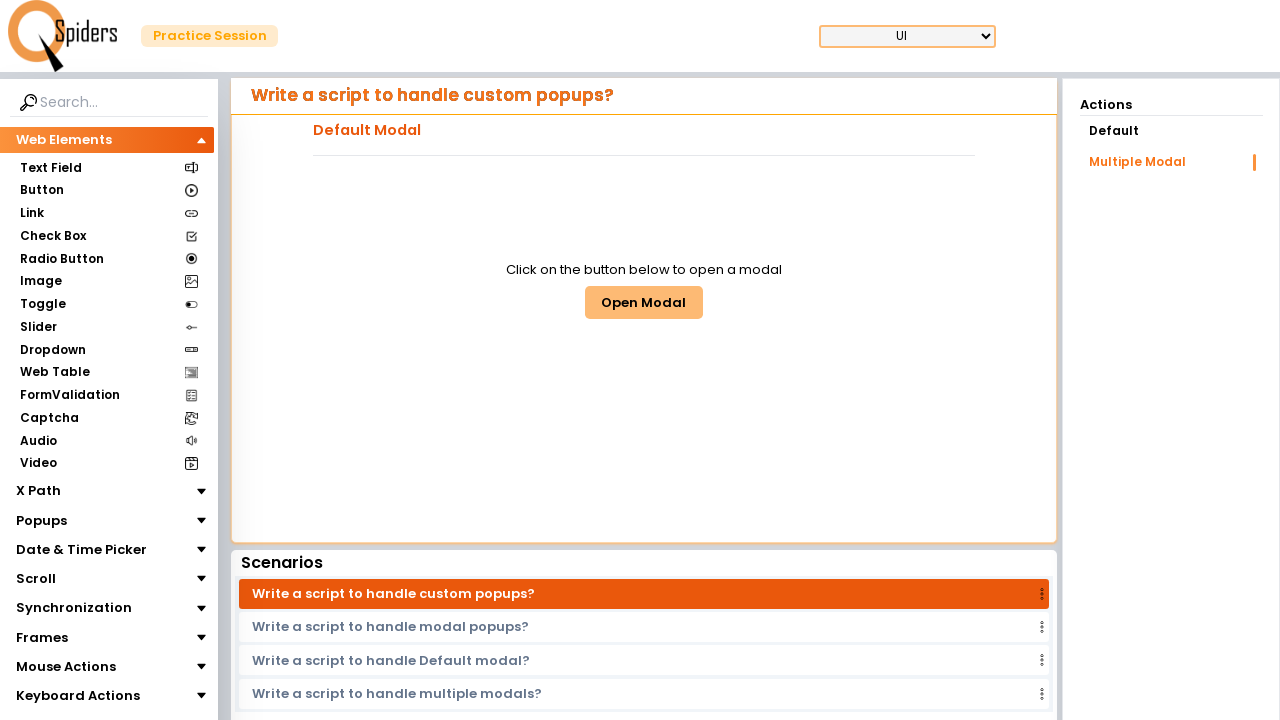

Clicked button to open multi-modal popup at (644, 302) on #multiModalButton
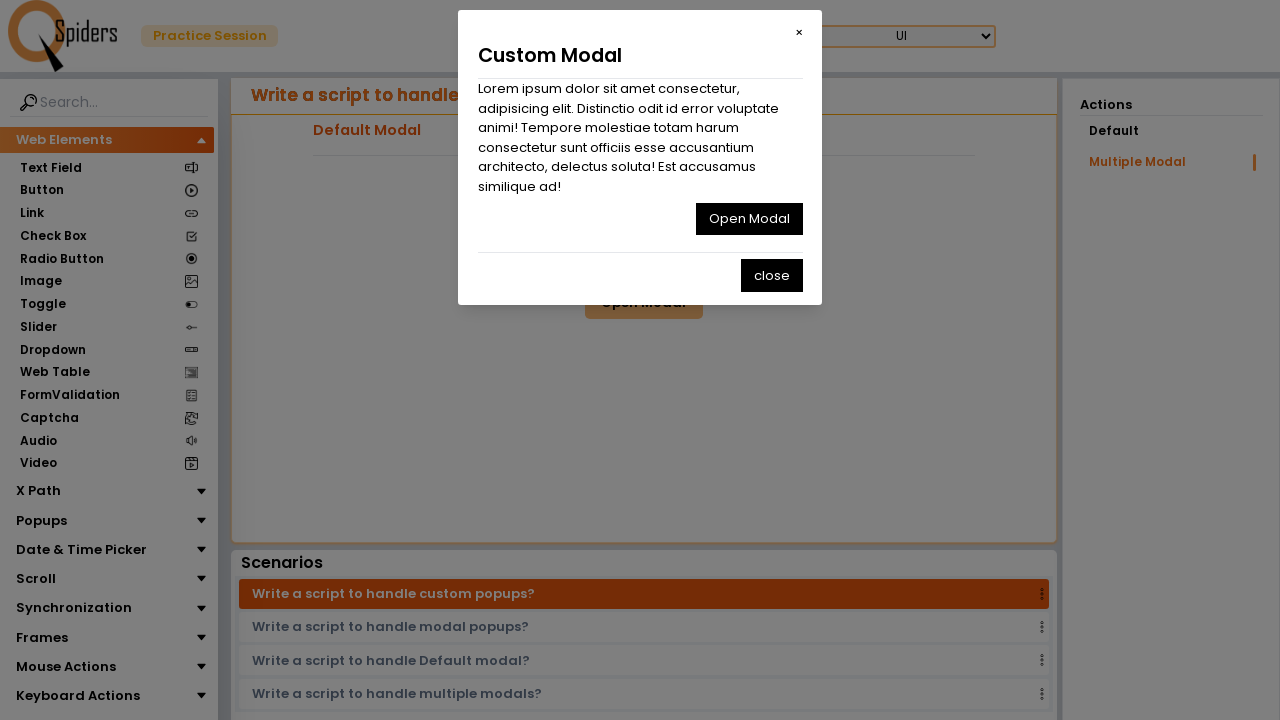

Waited 2000ms for modal to appear
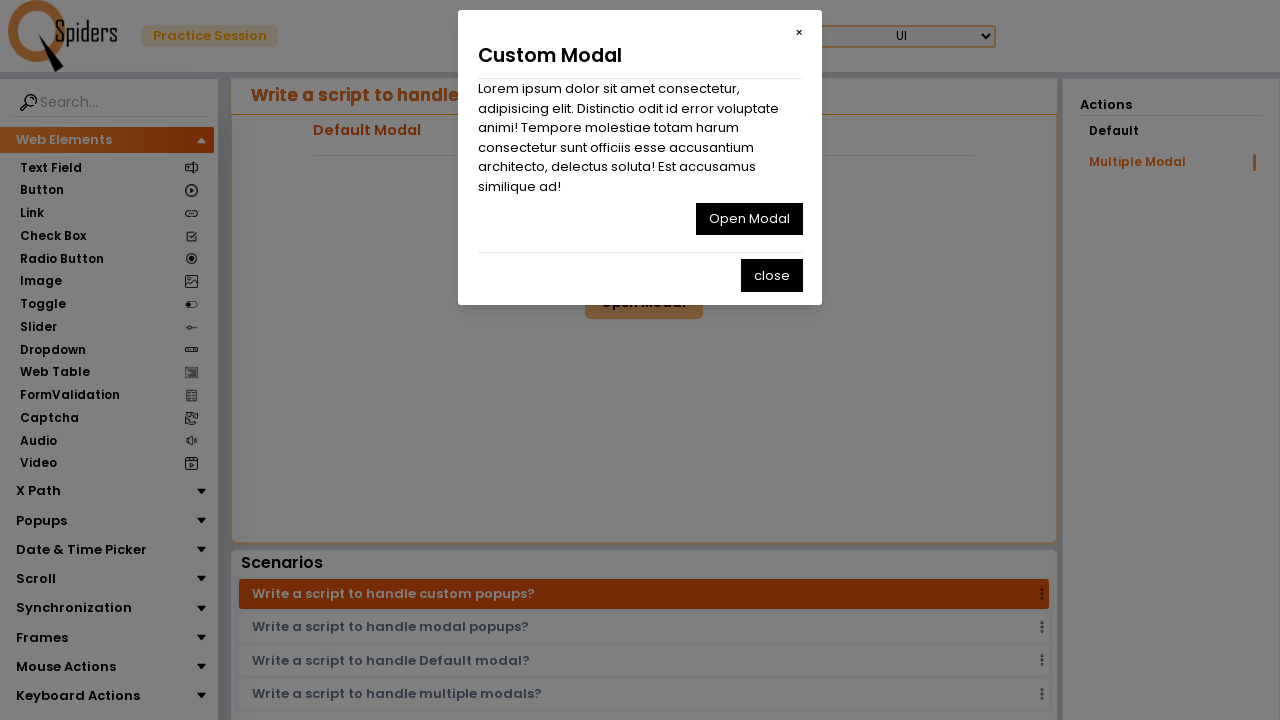

Clicked close button on the modal at (749, 219) on #multiClosemodal
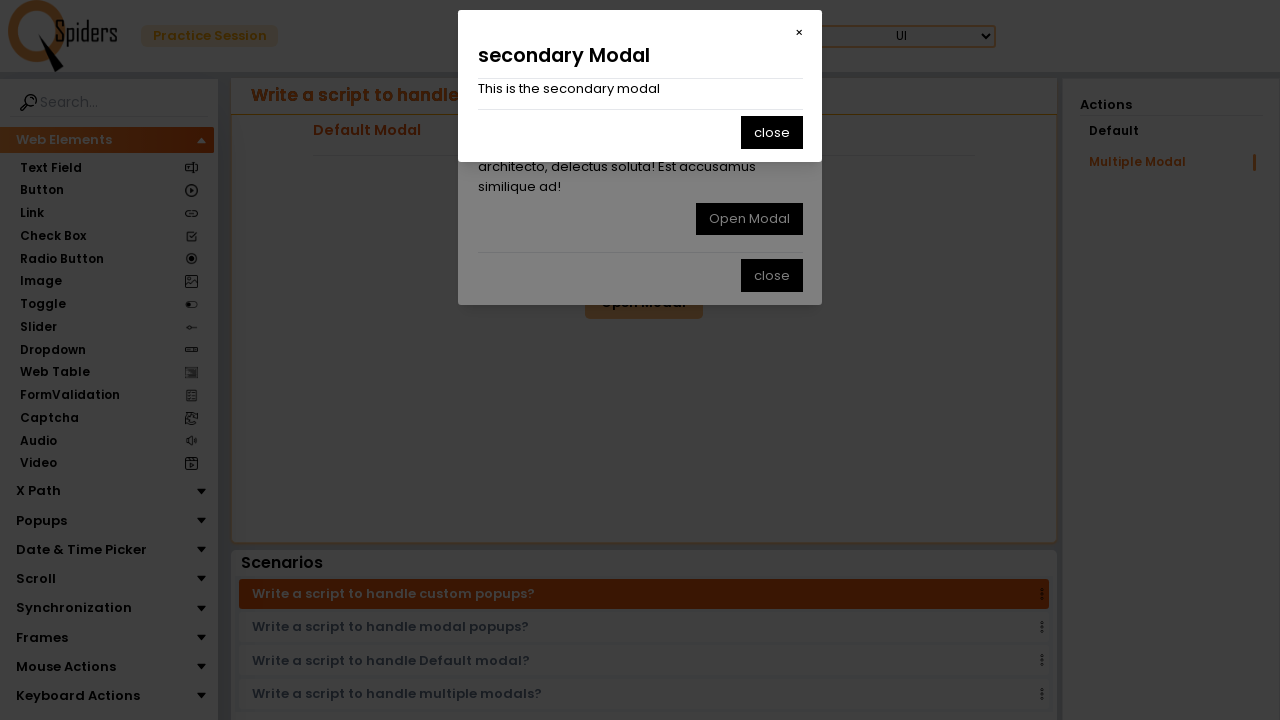

Waited 2000ms for modal to close
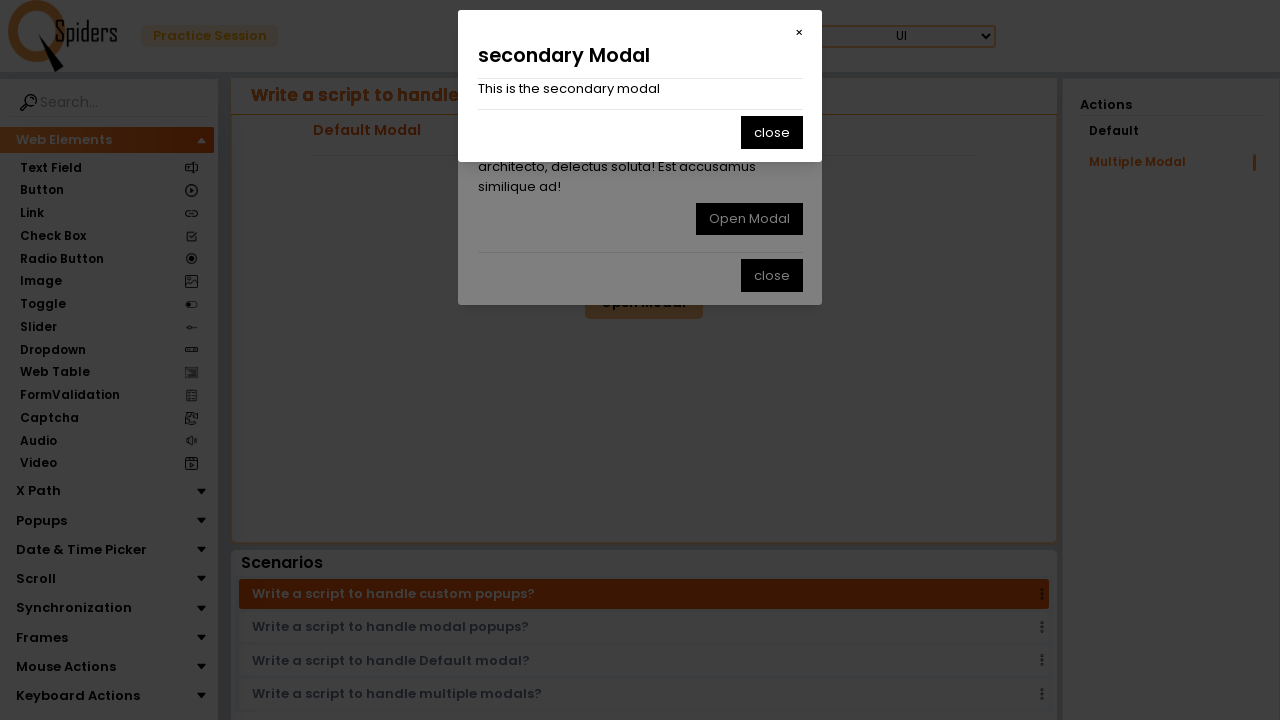

Clicked button in secondary modal section at (772, 132) on xpath=//p[.='This is the secondary modal']/../following-sibling::section/button
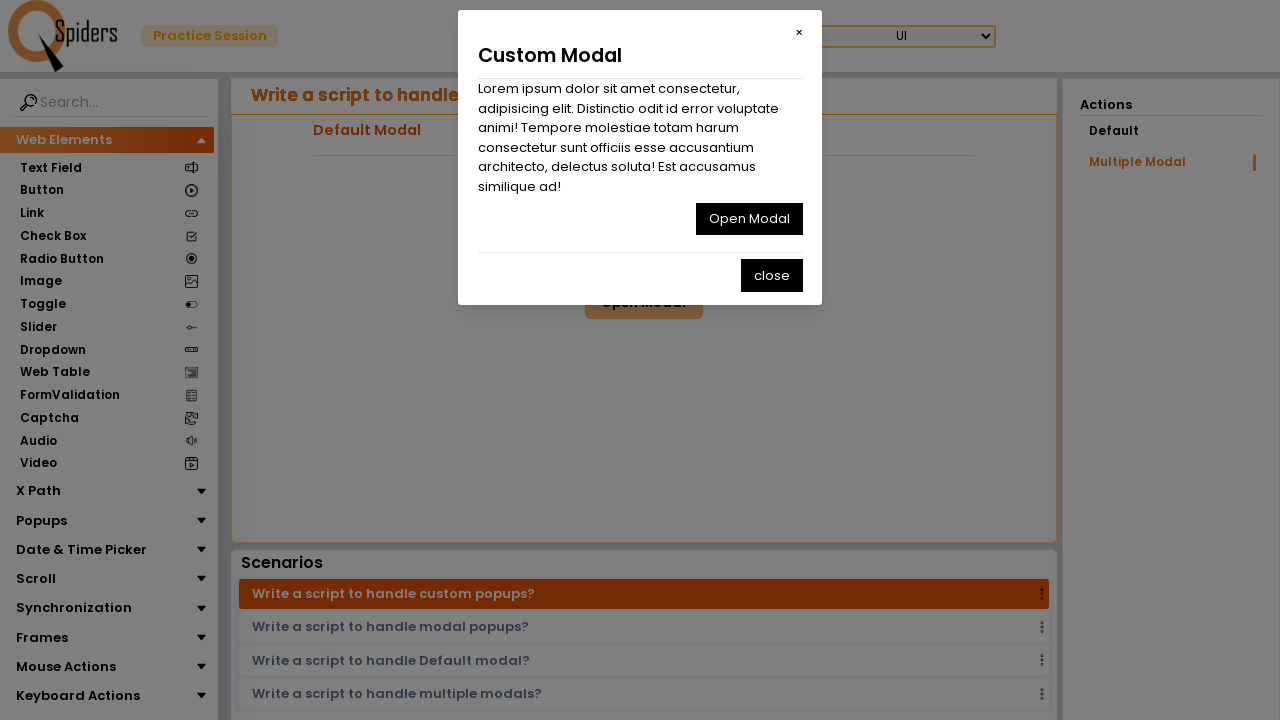

Waited 2000ms for action to complete
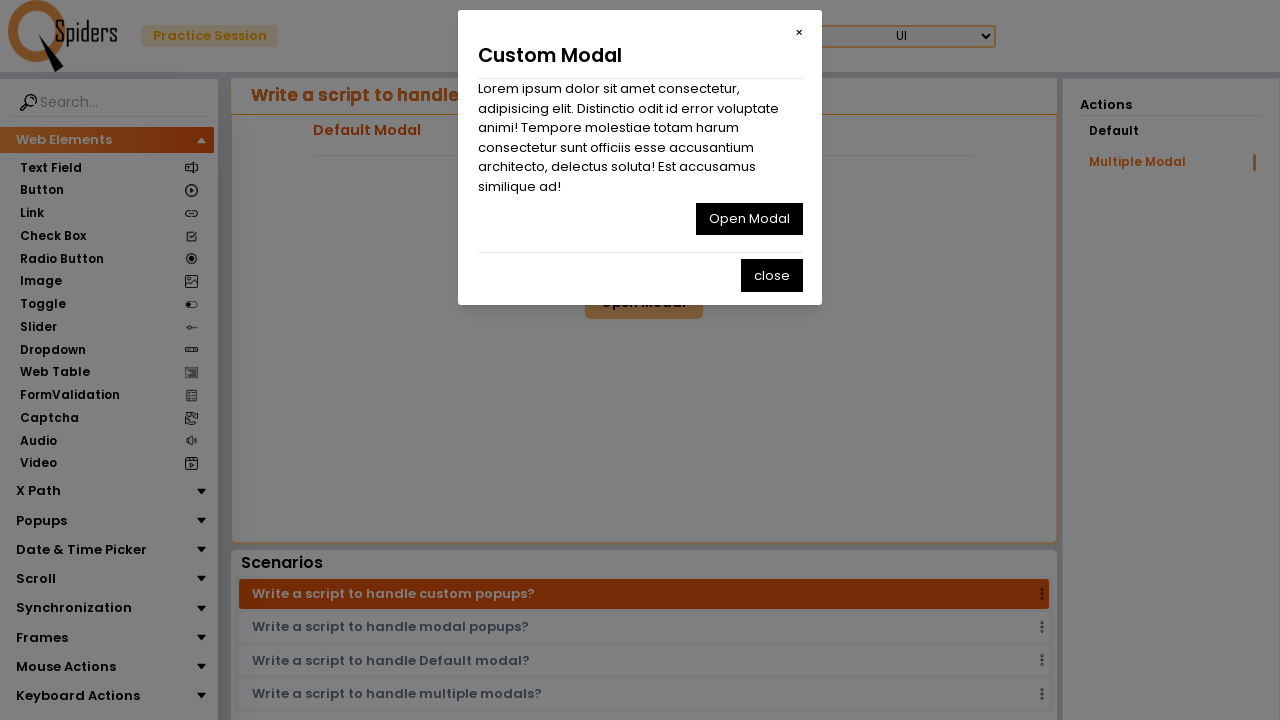

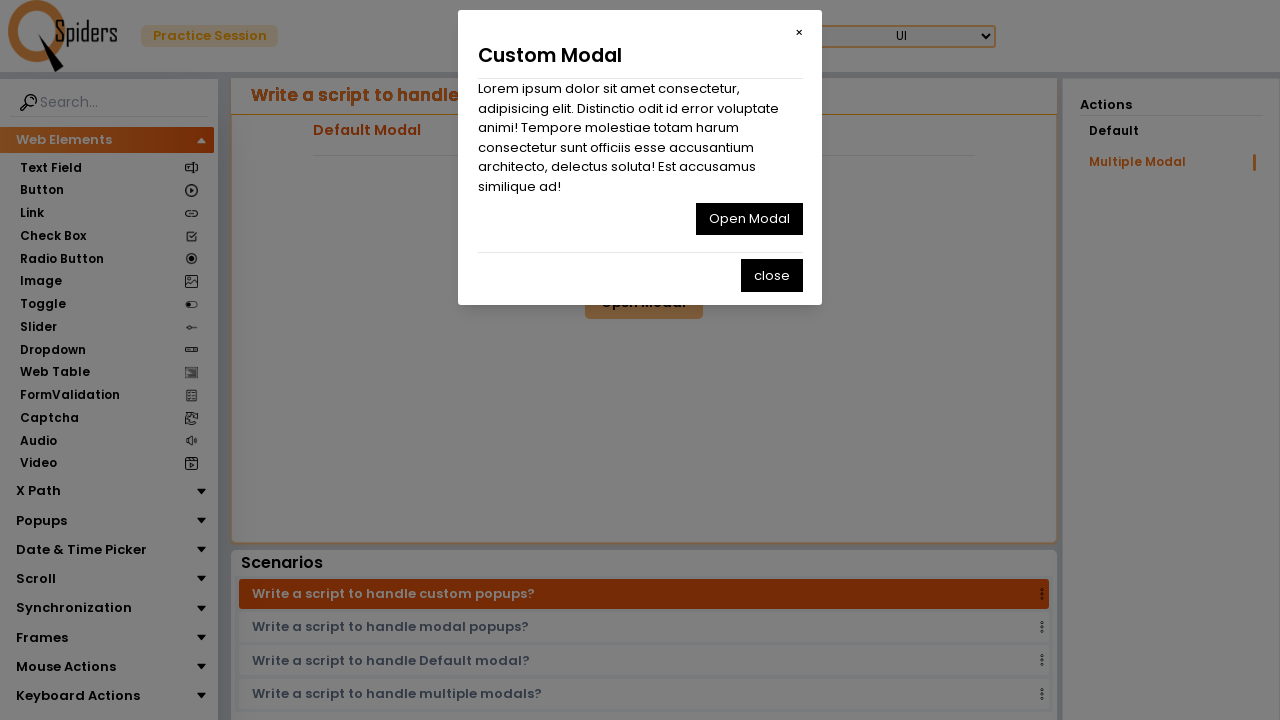